Tests that a todo item is removed if edited to an empty string

Starting URL: https://demo.playwright.dev/todomvc

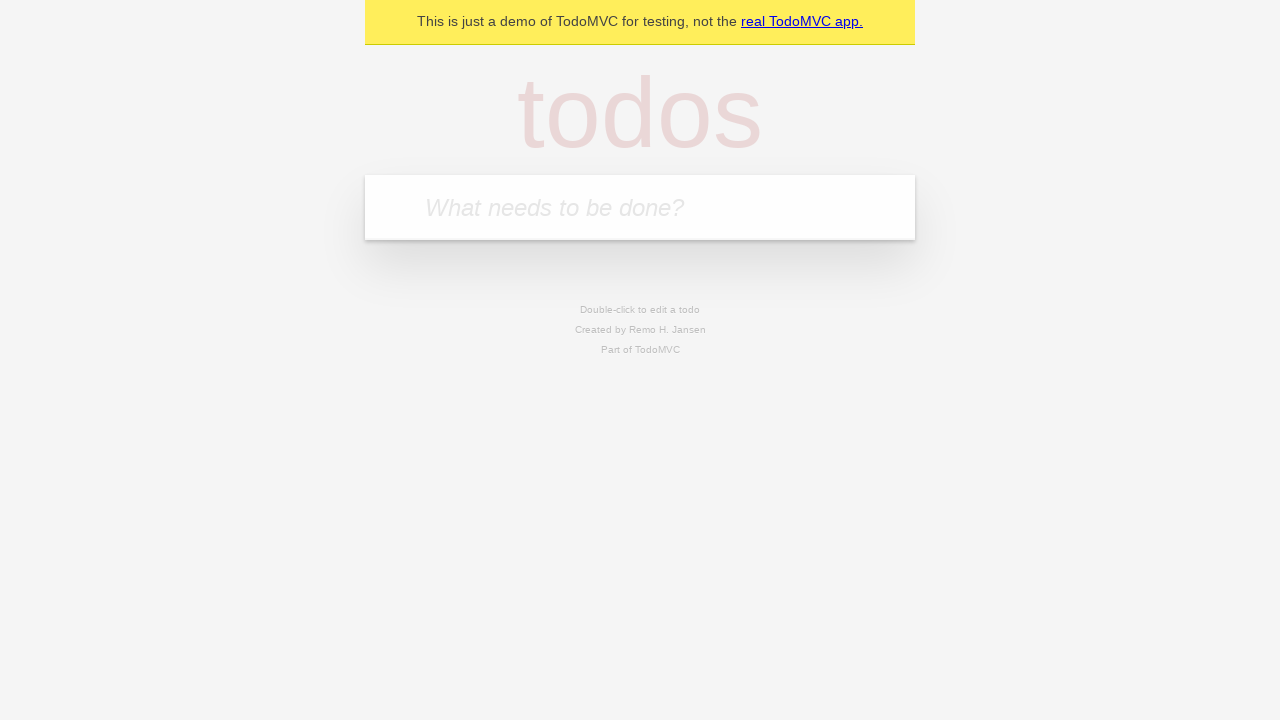

Filled todo input with 'buy some cheese' on internal:attr=[placeholder="What needs to be done?"i]
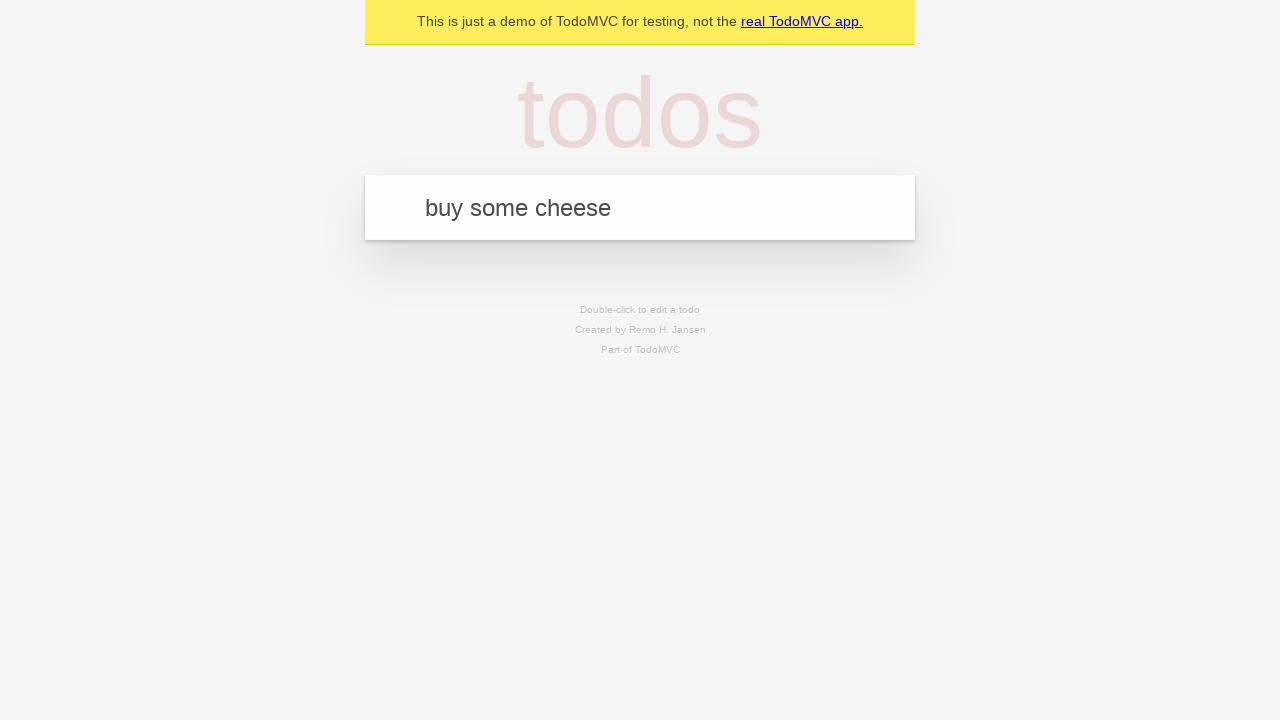

Pressed Enter to add first todo on internal:attr=[placeholder="What needs to be done?"i]
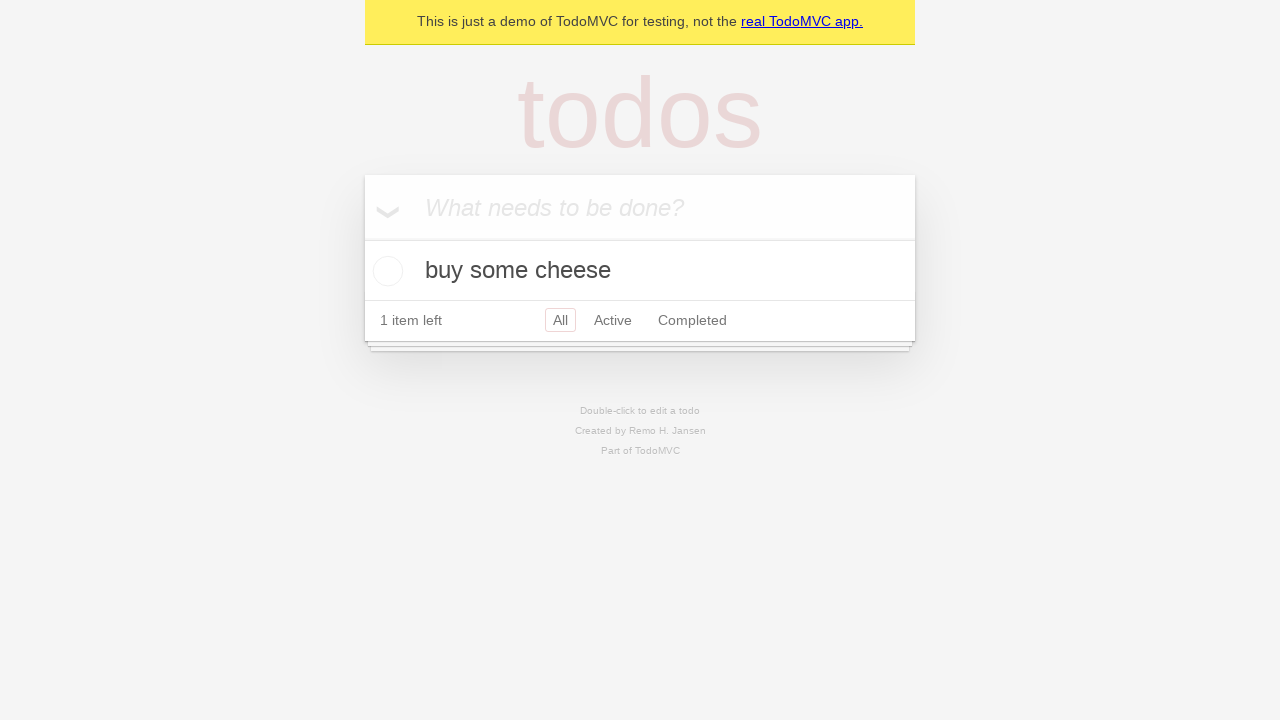

Filled todo input with 'feed the cat' on internal:attr=[placeholder="What needs to be done?"i]
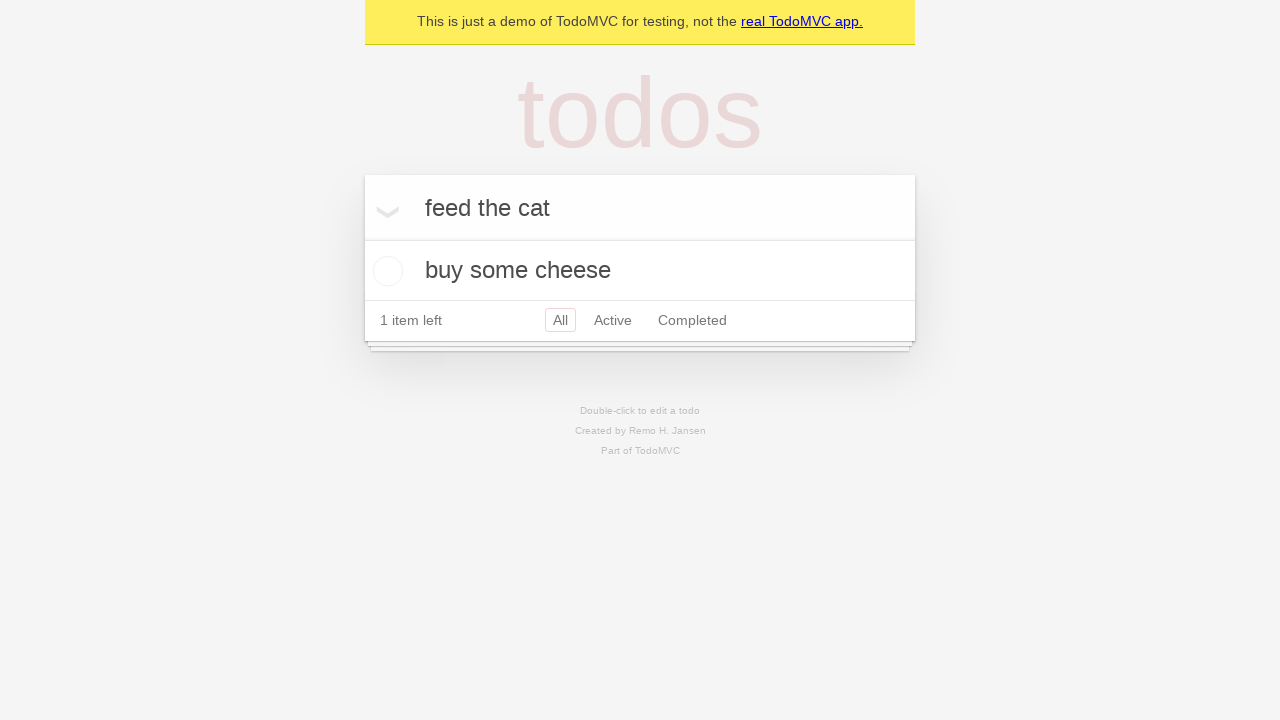

Pressed Enter to add second todo on internal:attr=[placeholder="What needs to be done?"i]
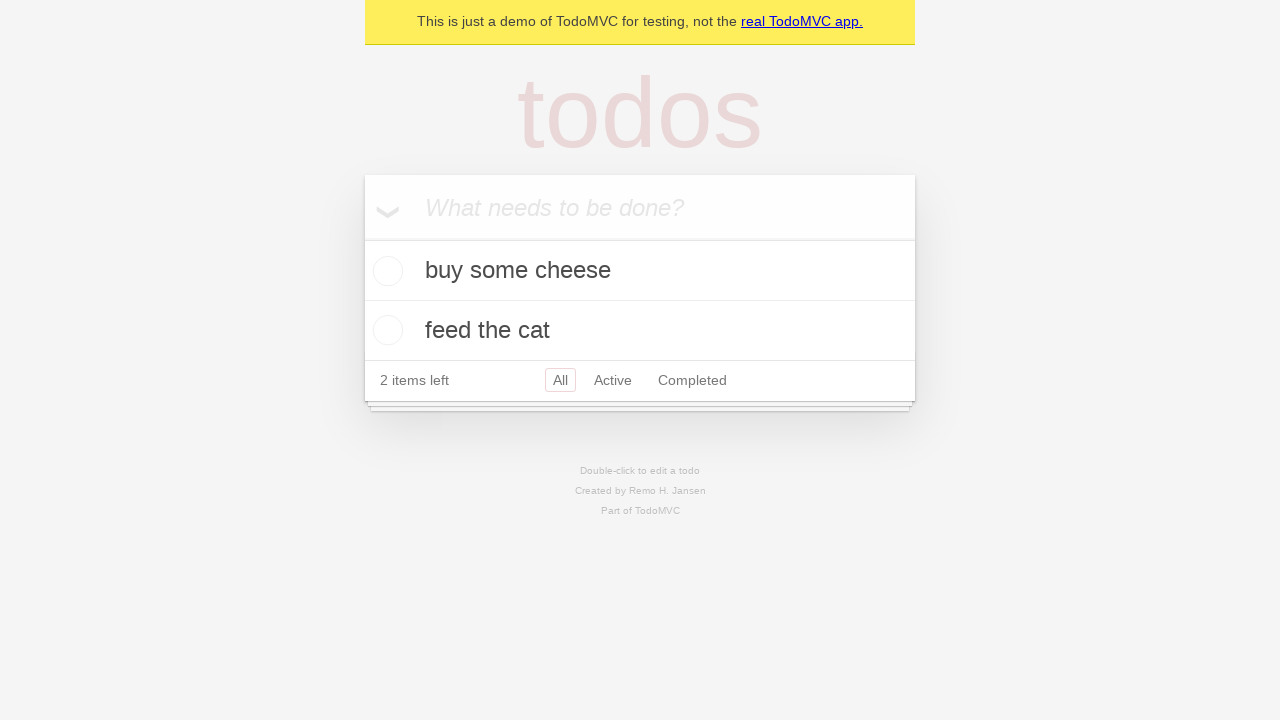

Filled todo input with 'book a doctors appointment' on internal:attr=[placeholder="What needs to be done?"i]
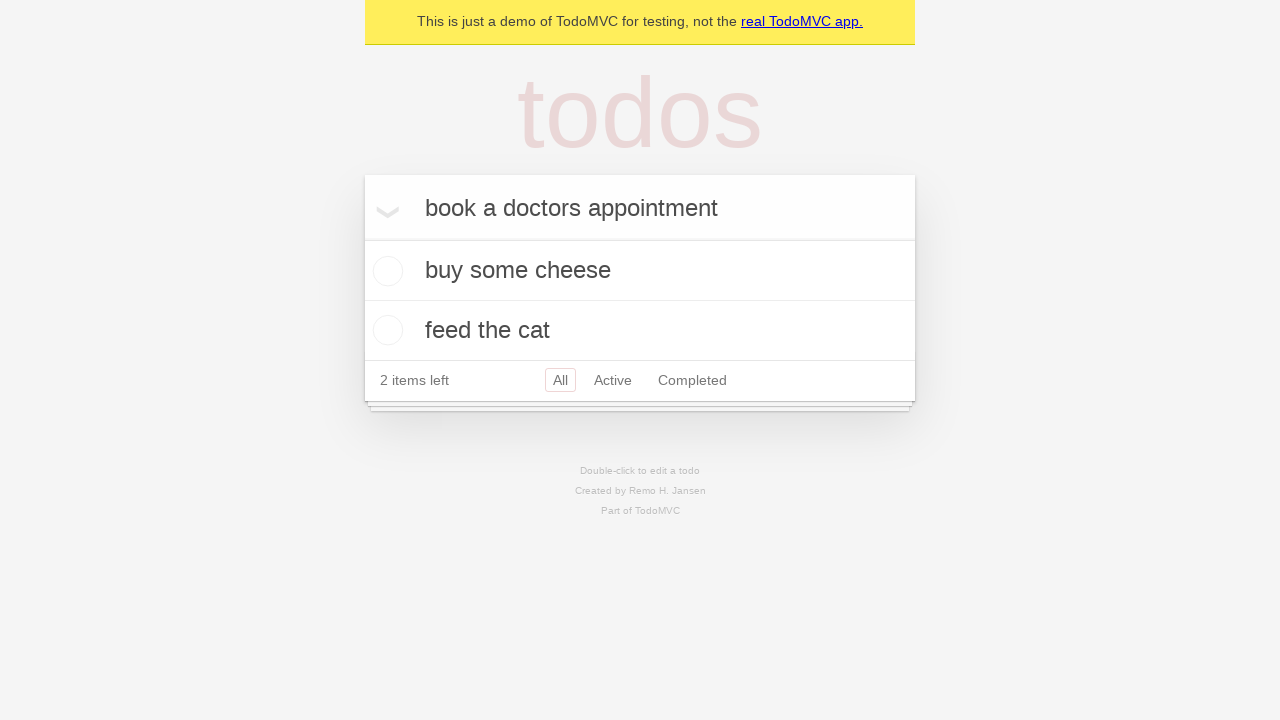

Pressed Enter to add third todo on internal:attr=[placeholder="What needs to be done?"i]
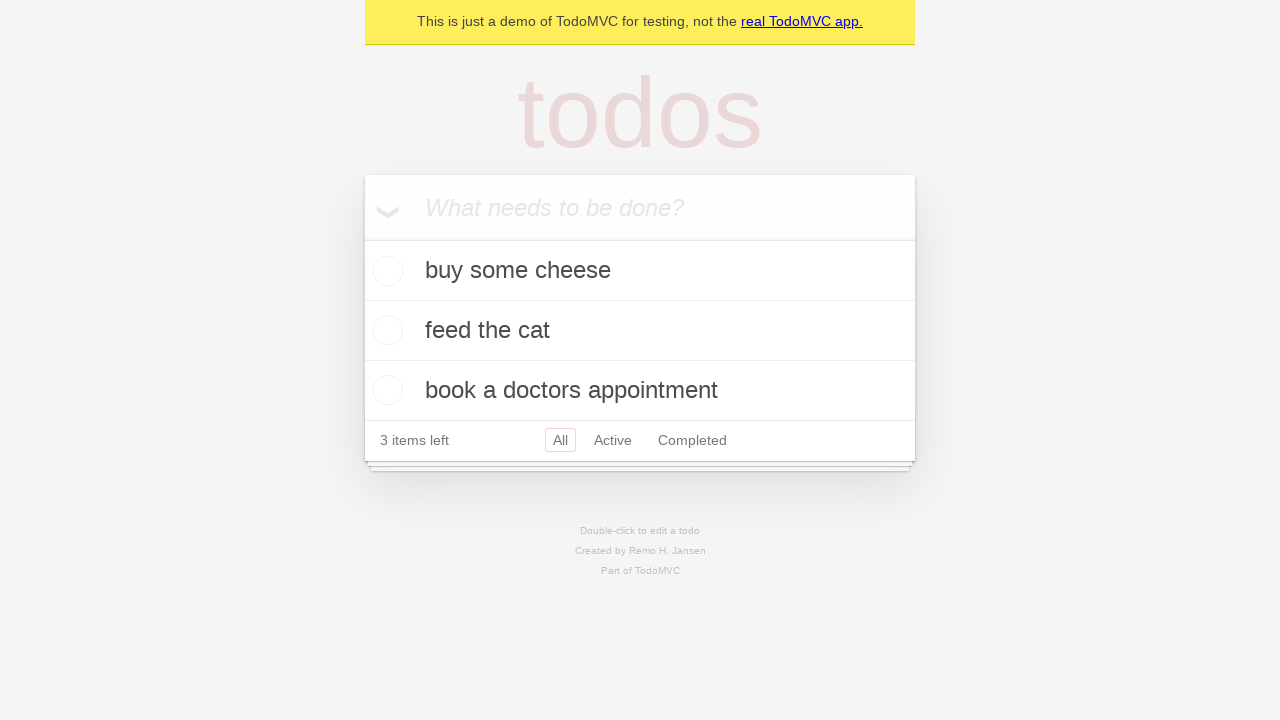

Waited for all 3 todos to be added to the list
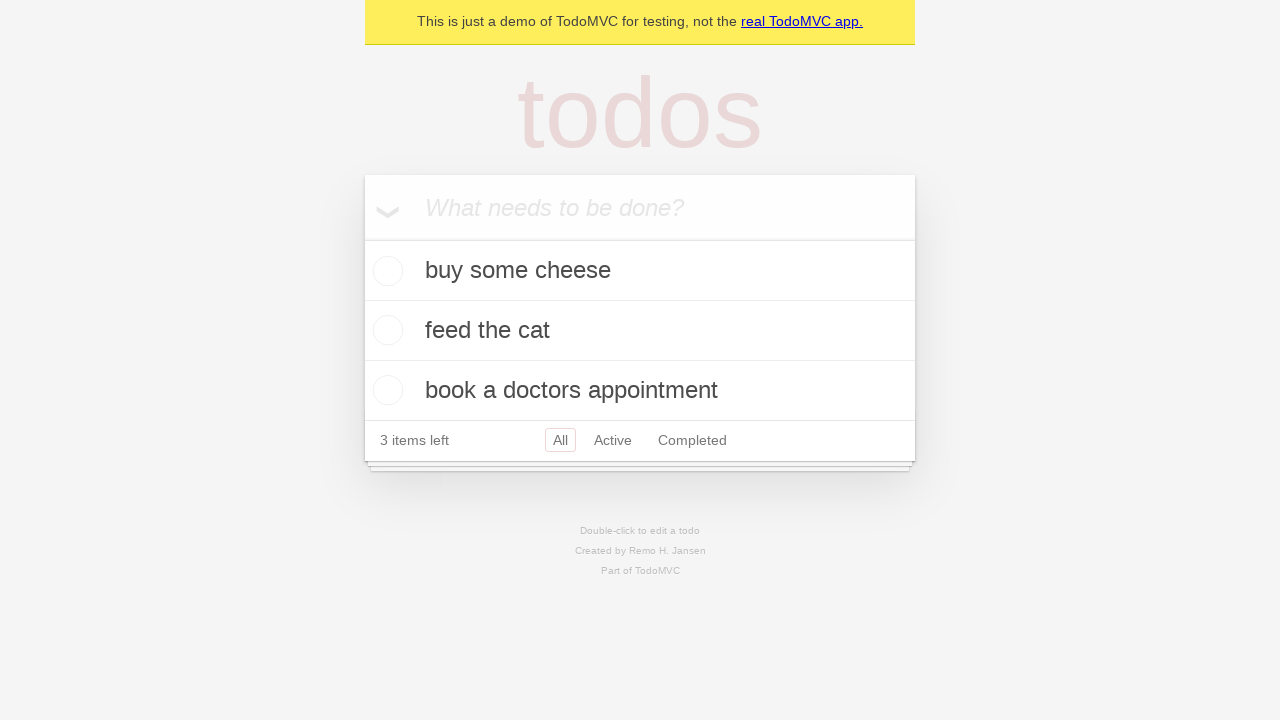

Double-clicked second todo to enter edit mode at (640, 331) on internal:testid=[data-testid="todo-item"s] >> nth=1
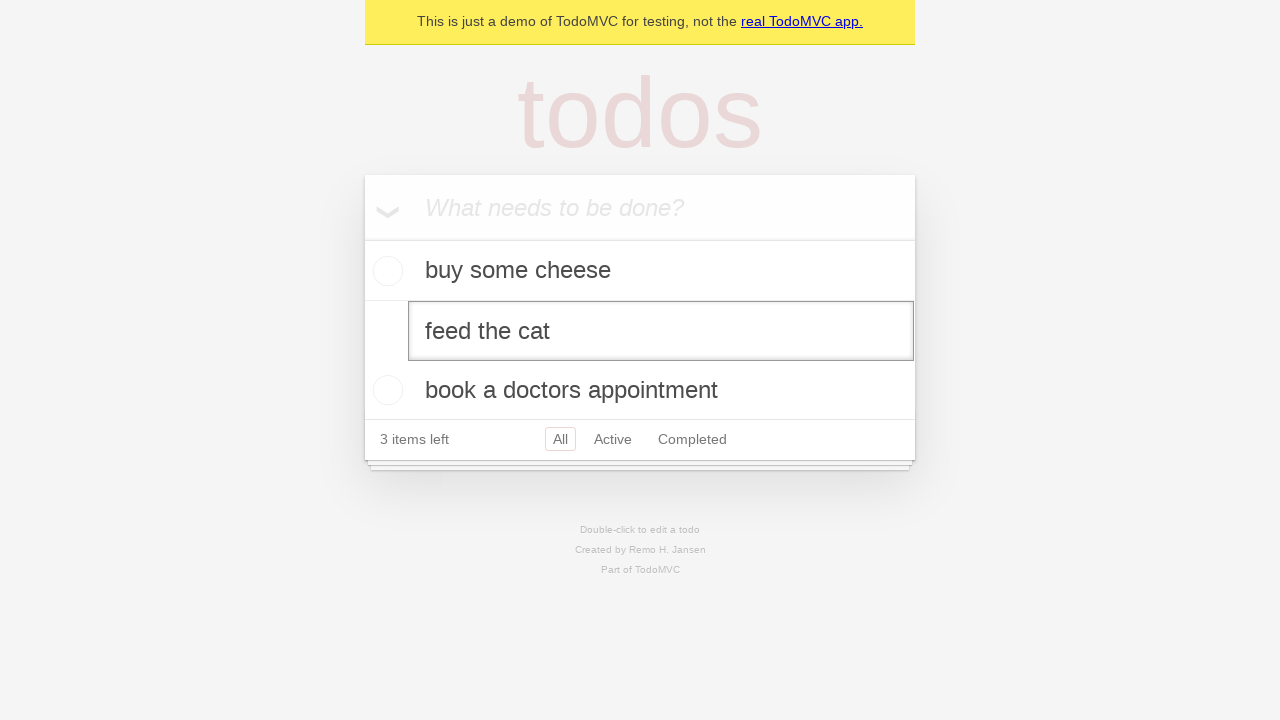

Cleared the text in the edit field to empty string on internal:testid=[data-testid="todo-item"s] >> nth=1 >> internal:role=textbox[nam
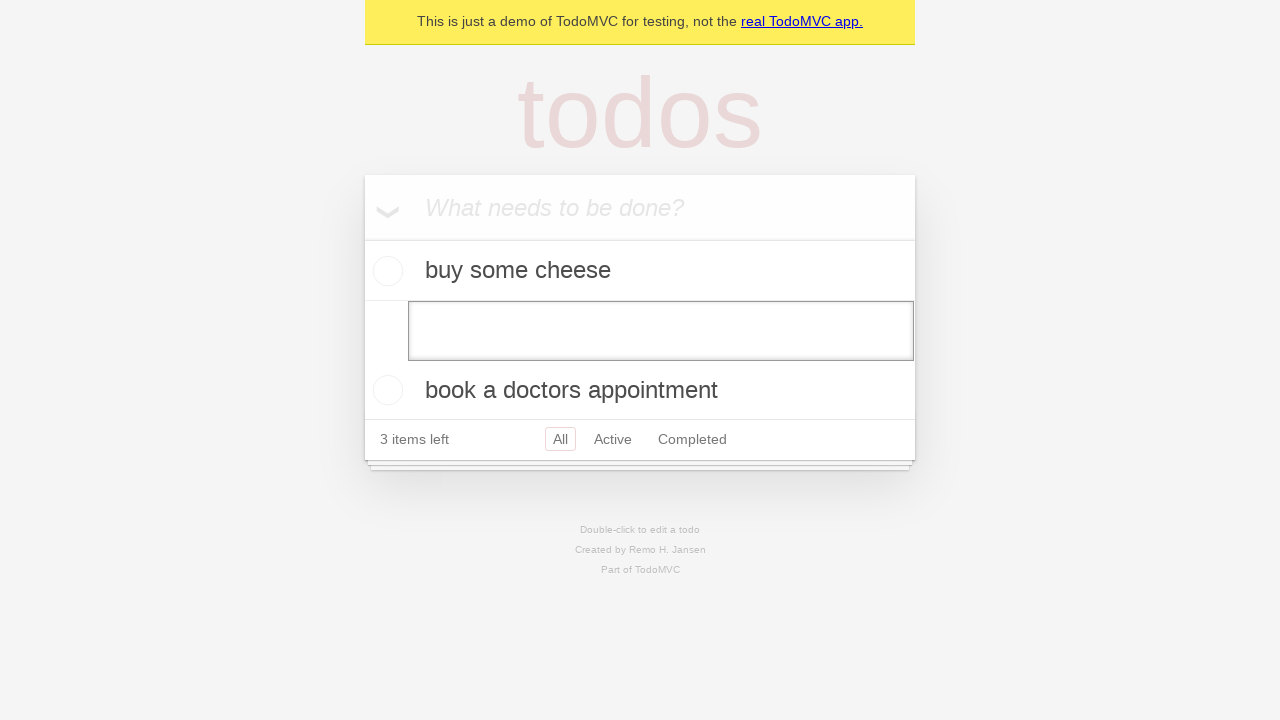

Pressed Enter to save empty todo, which removes the item on internal:testid=[data-testid="todo-item"s] >> nth=1 >> internal:role=textbox[nam
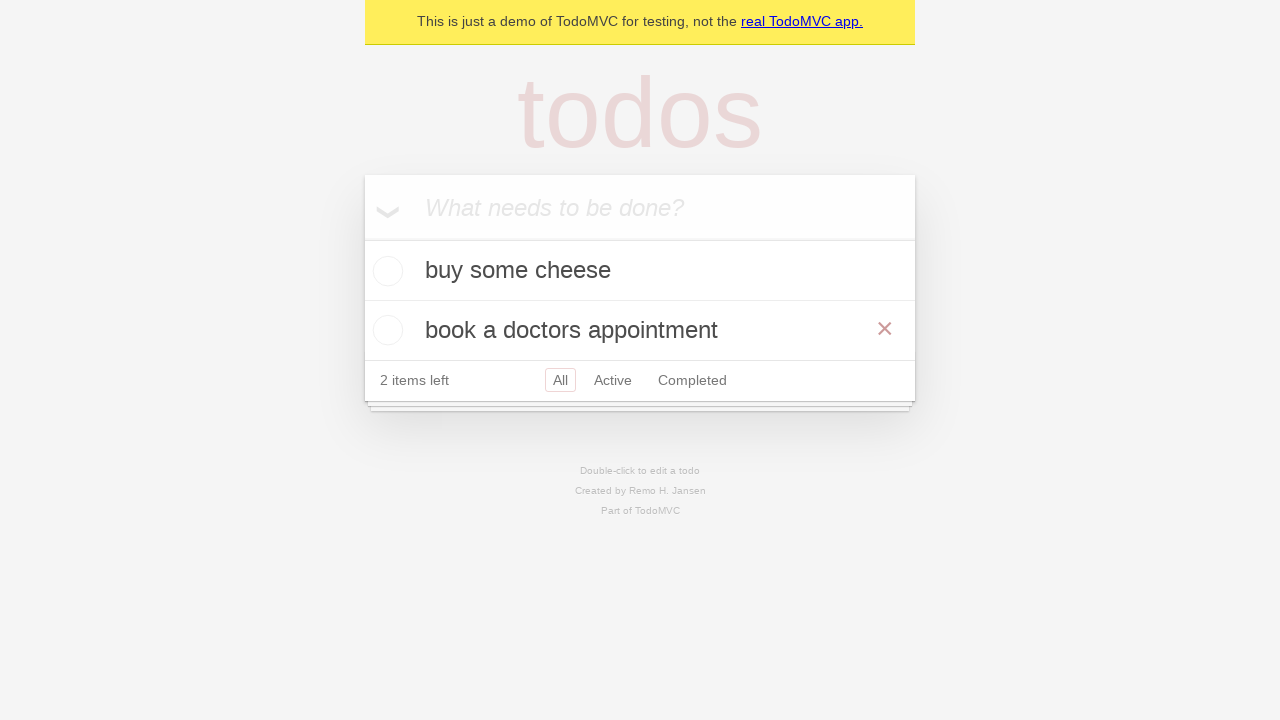

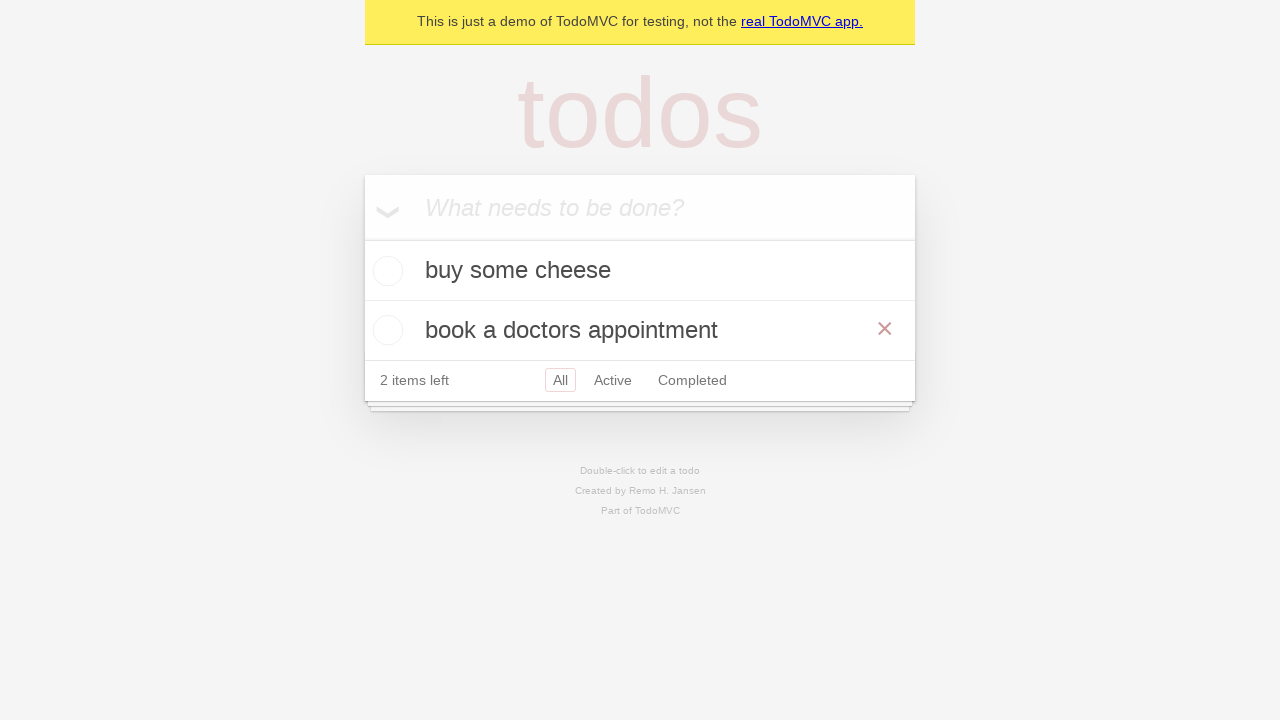